Tests a verification button by clicking it and checking that a success message appears

Starting URL: http://suninjuly.github.io/wait1.html

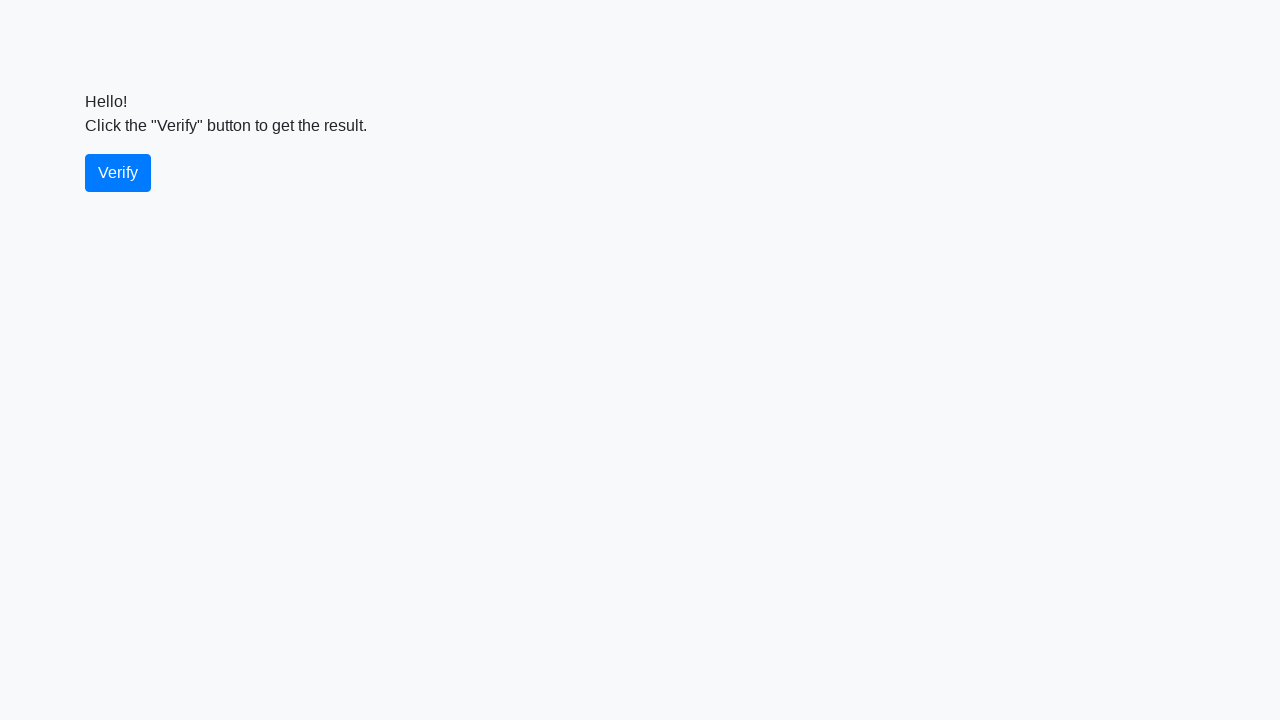

Clicked the verify button at (118, 173) on #verify
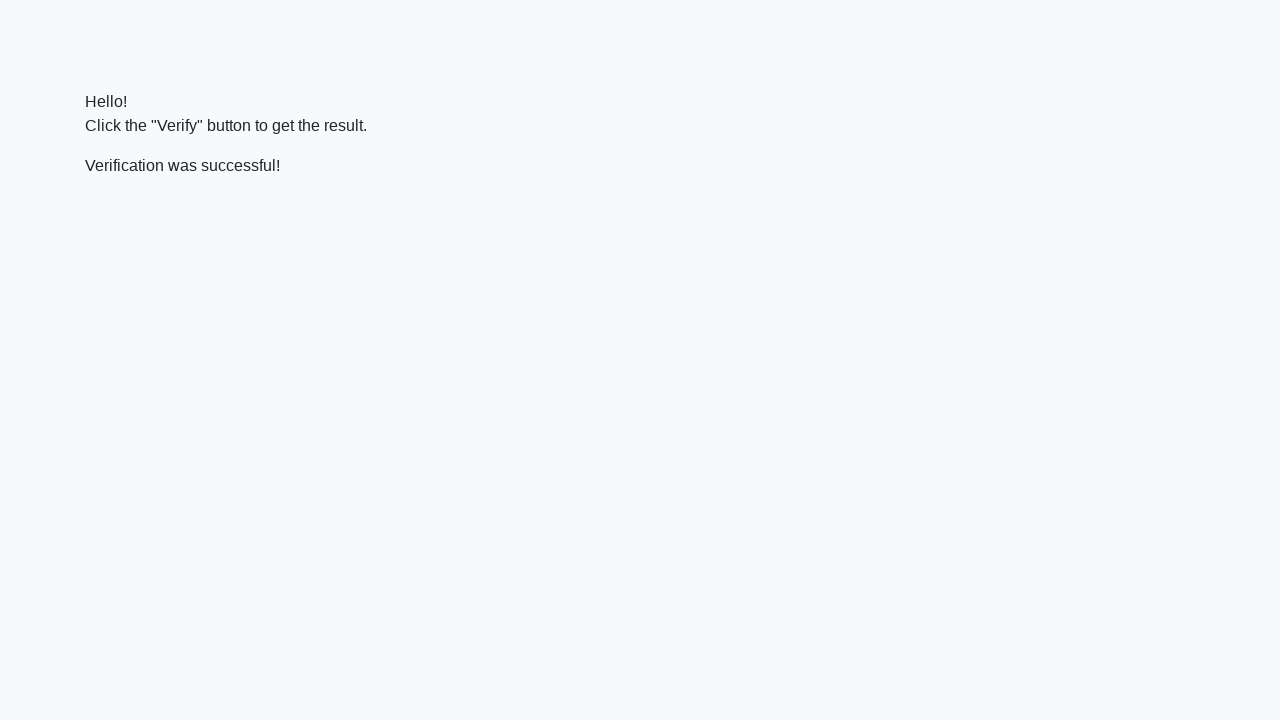

Waited for and located the success message element
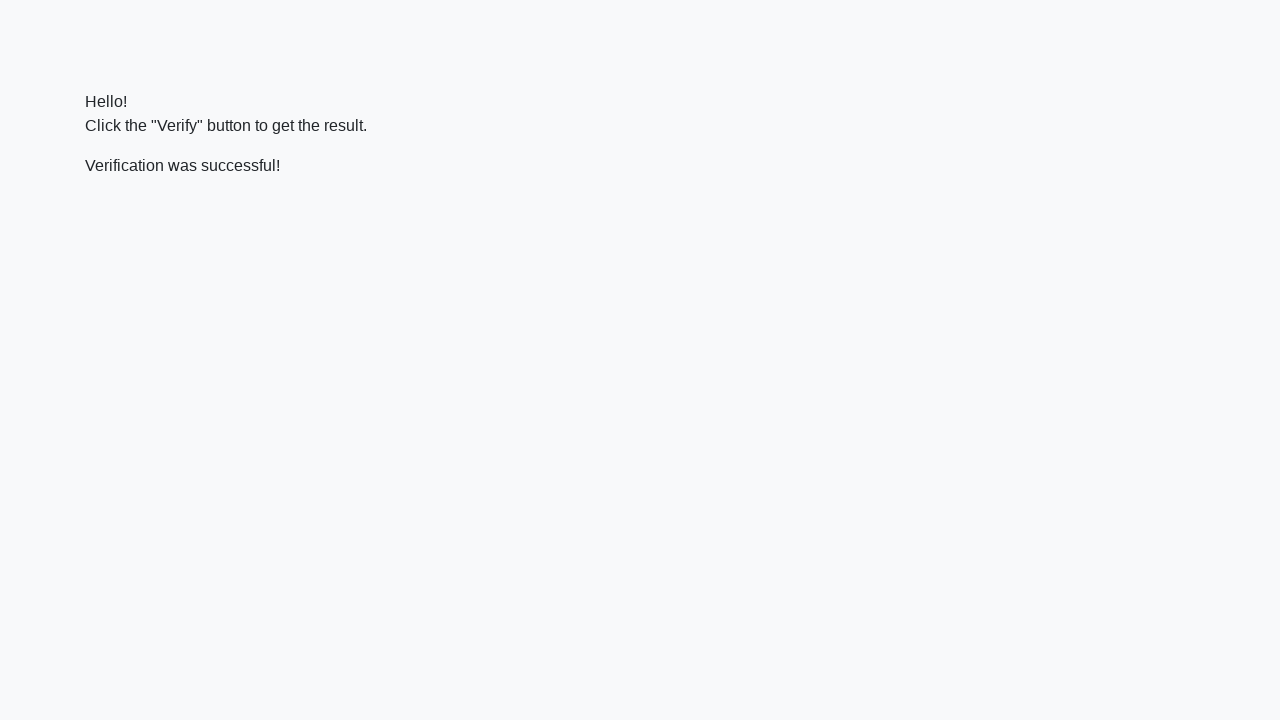

Verified that success message contains 'successful'
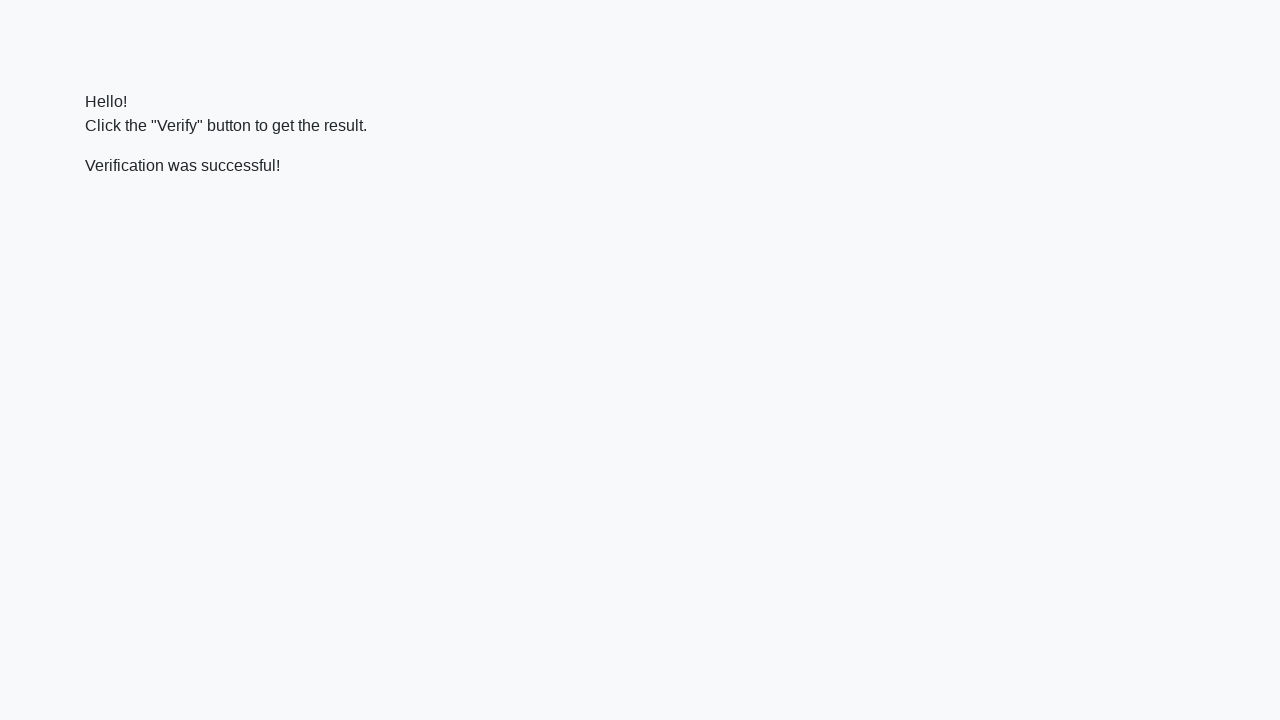

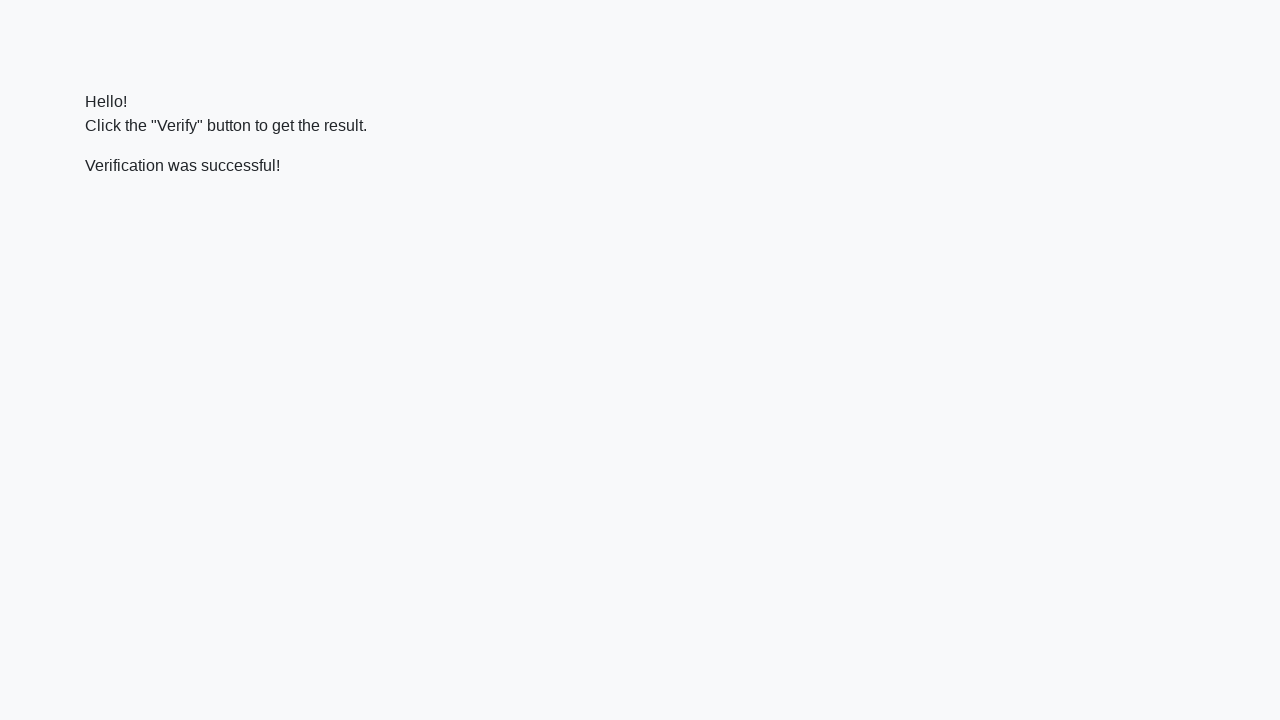